Tests browsing the latest published posts by clicking on the Community link and then the Latest Posts link

Starting URL: https://testerhome.com/

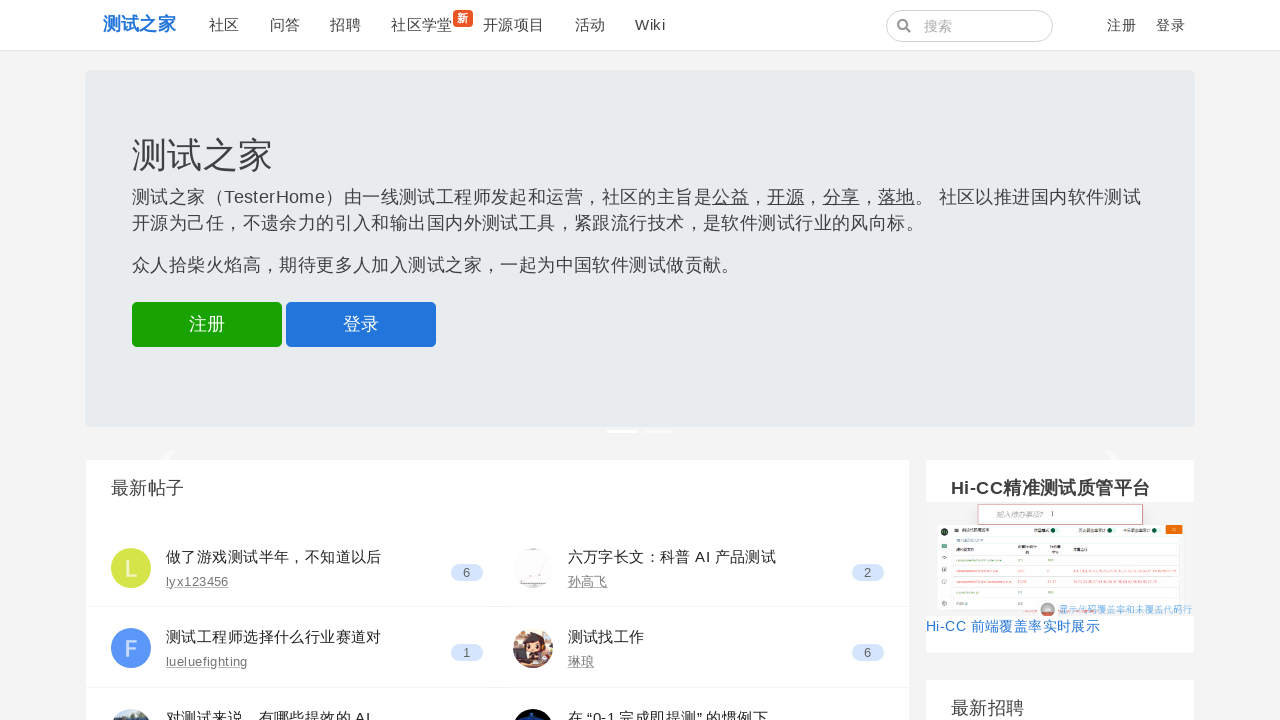

Clicked on Community link at (224, 25) on text=社区
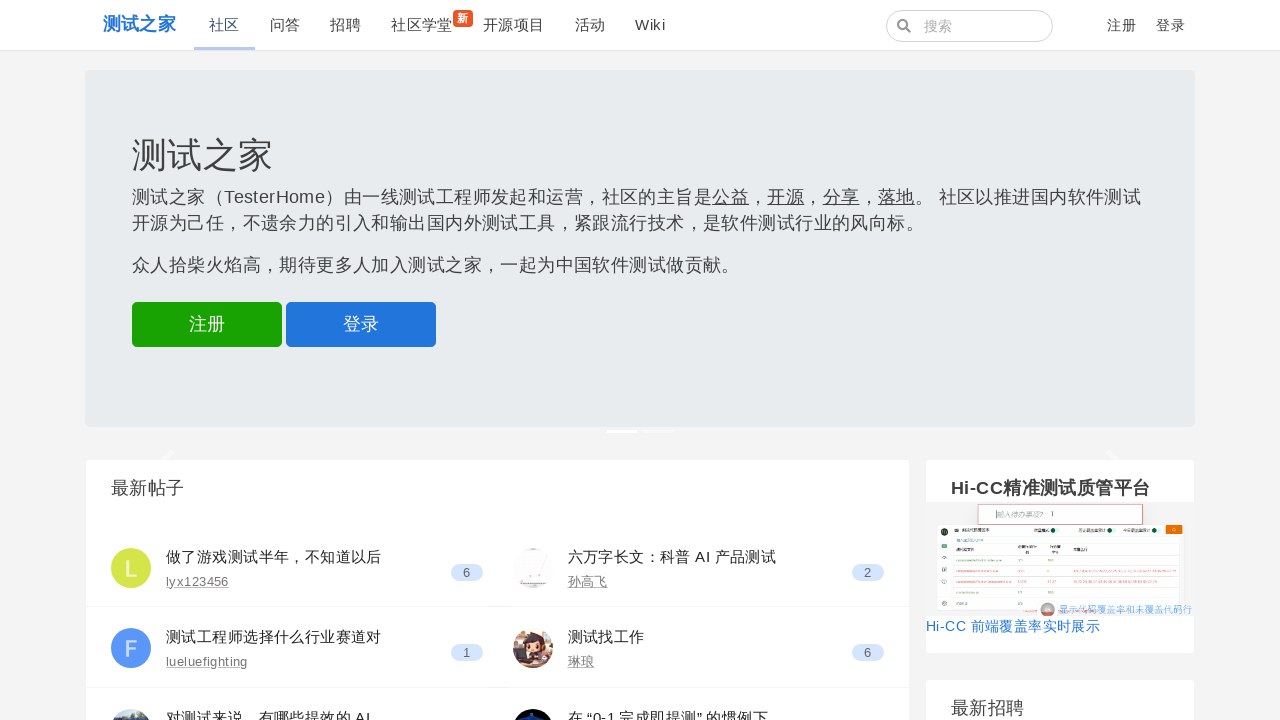

Clicked on Latest Posts link at (605, 71) on text=最新发布
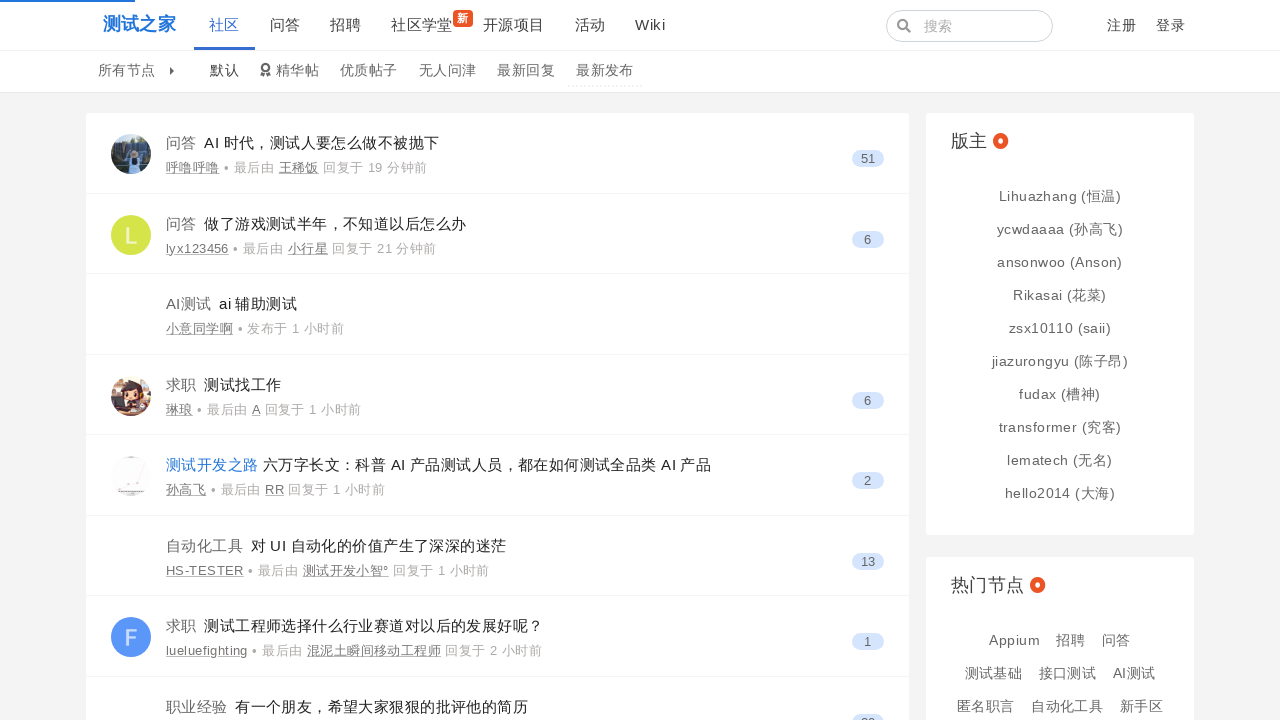

Page loaded and network idle
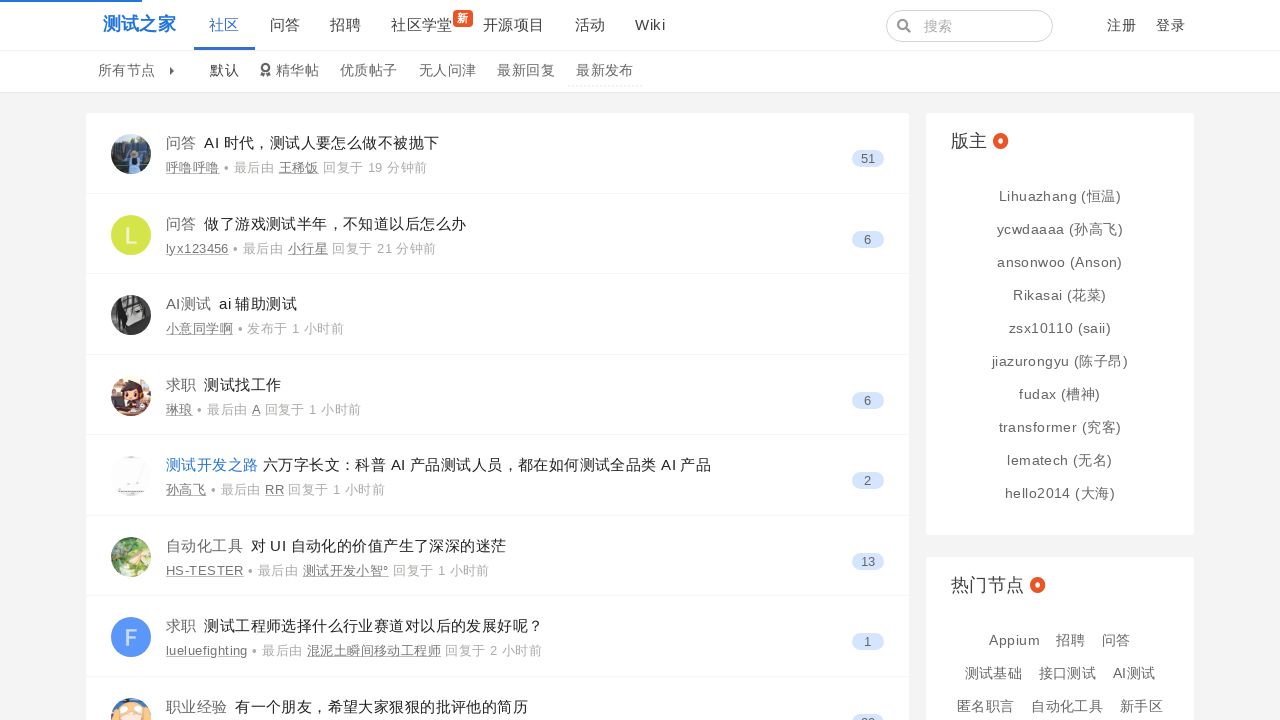

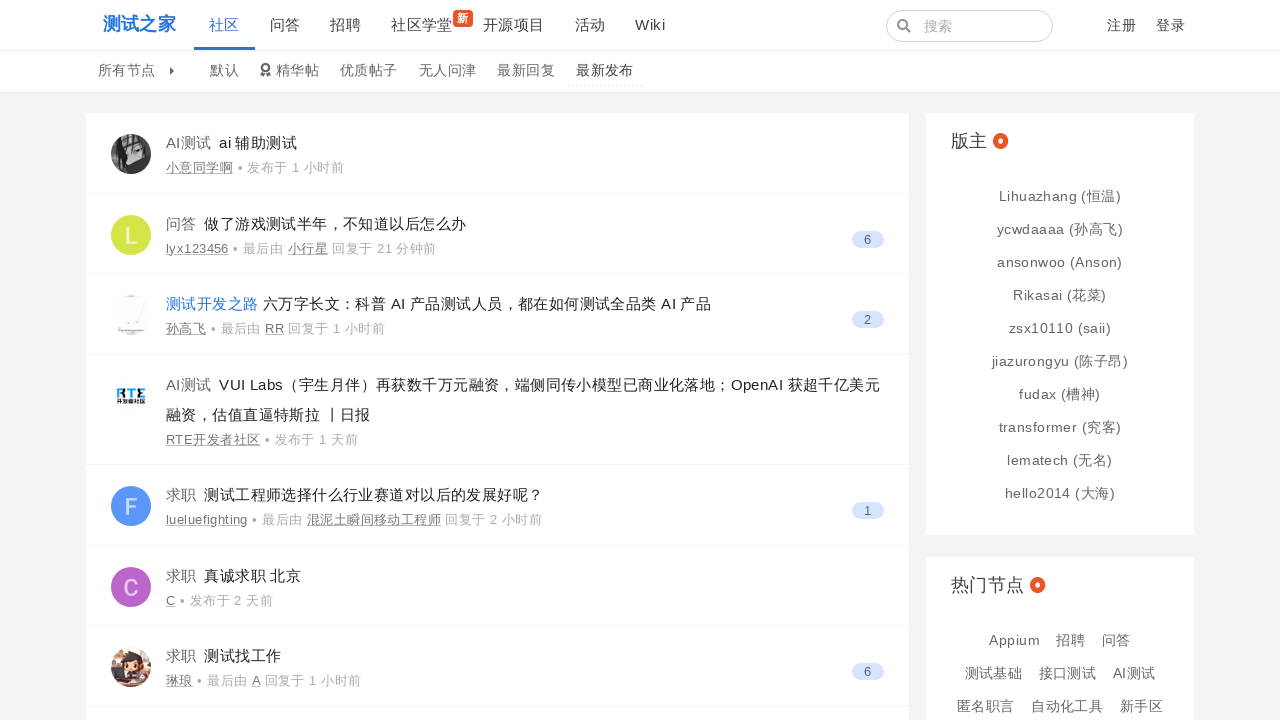